Tests JavaScript prompt popup by triggering it, entering text, and accepting it

Starting URL: http://the-internet.herokuapp.com/javascript_alerts

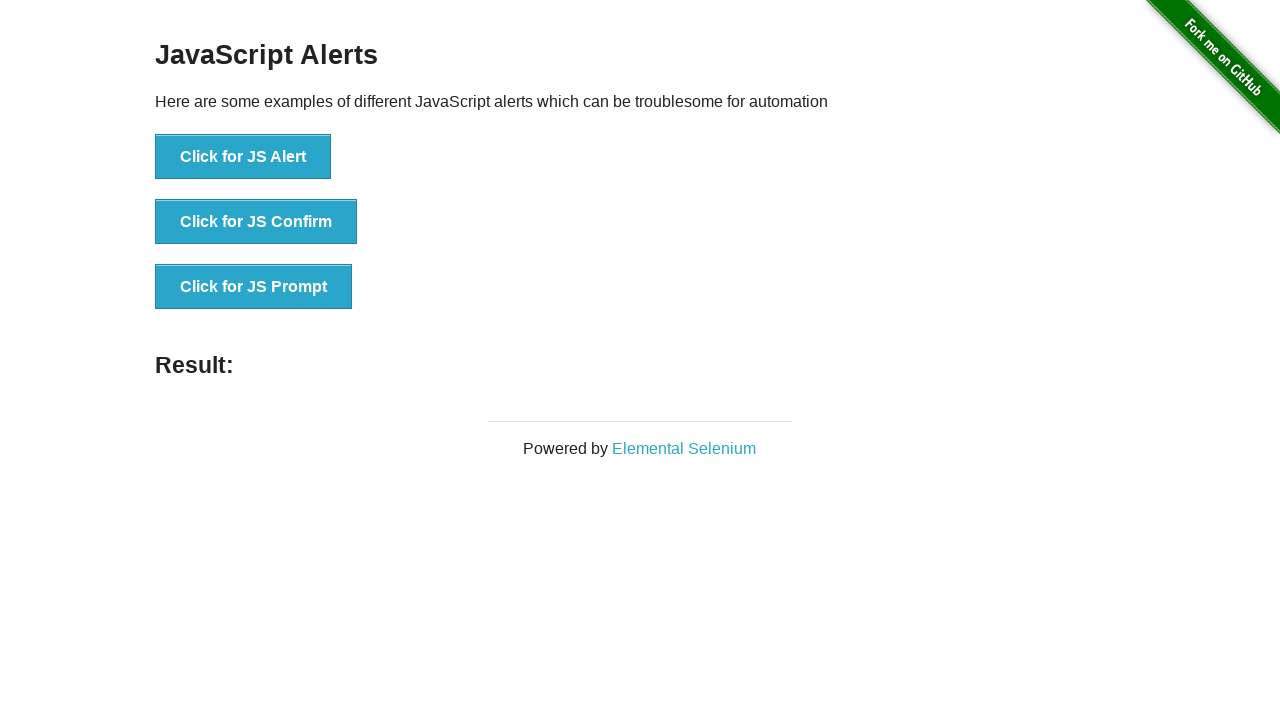

Clicked button to trigger JavaScript prompt at (254, 287) on //button[@onclick="jsPrompt()"]
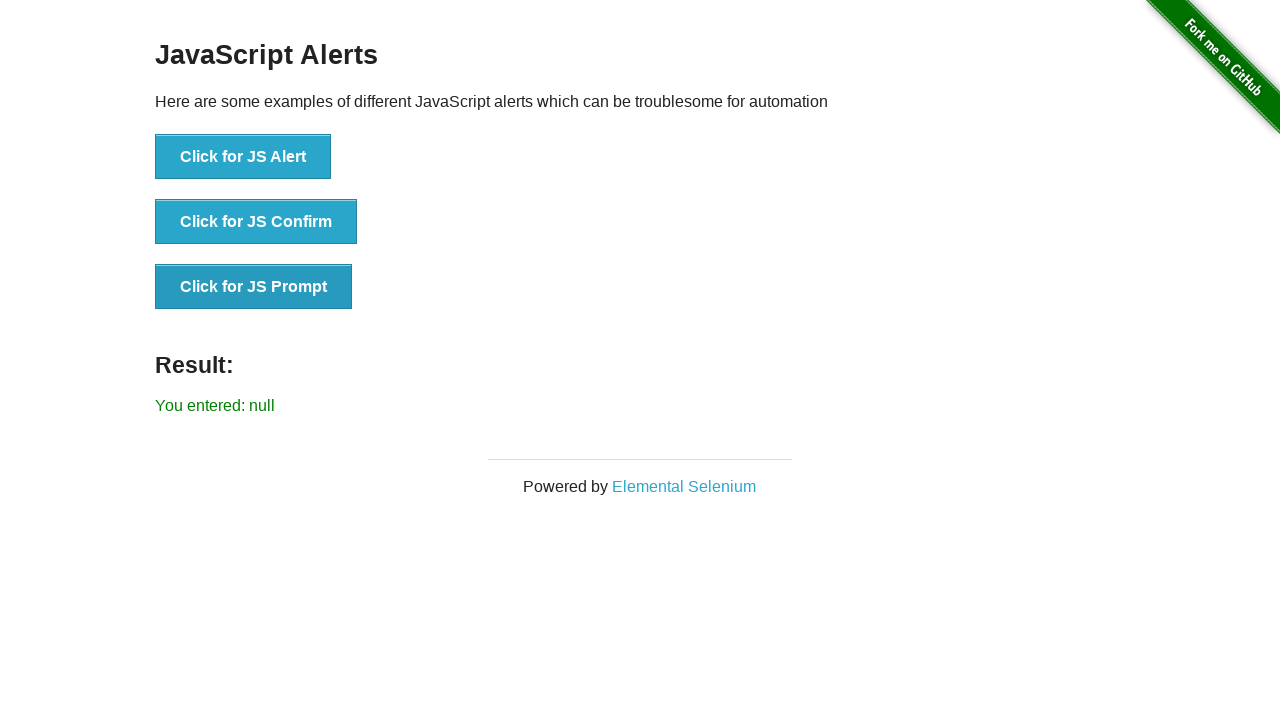

Registered dialog handler to accept prompt with text 'hola mundo'
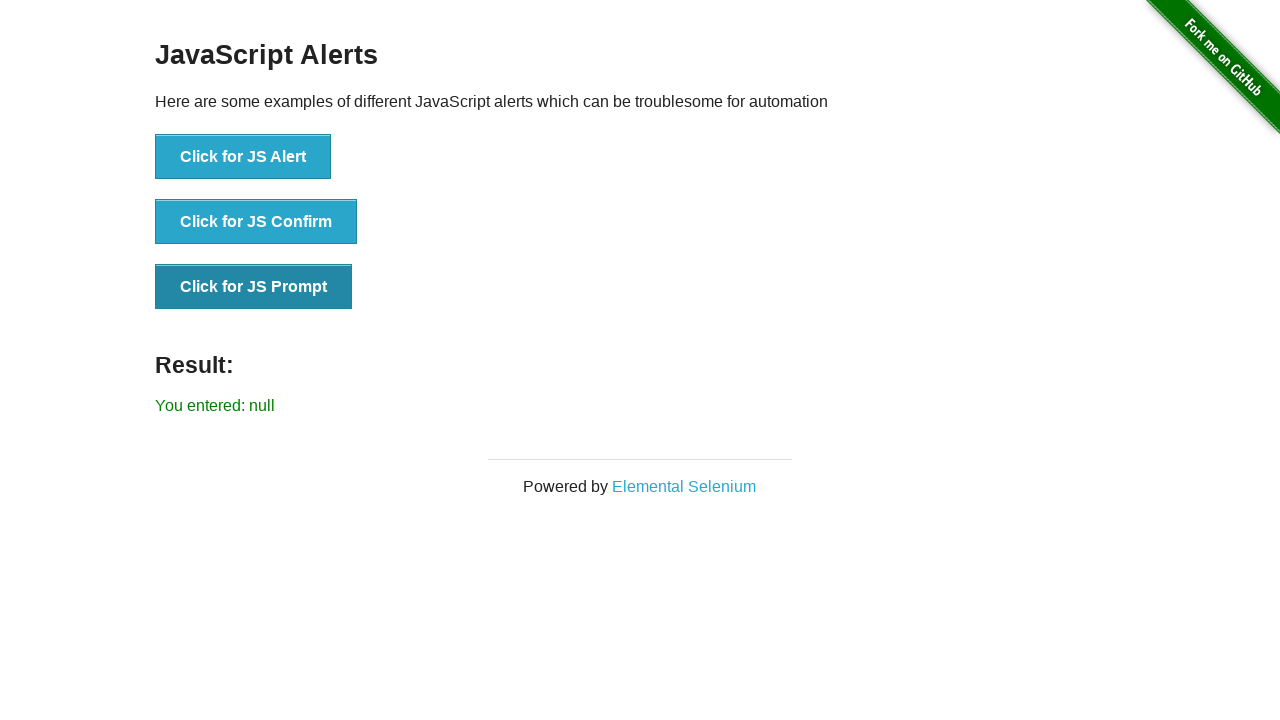

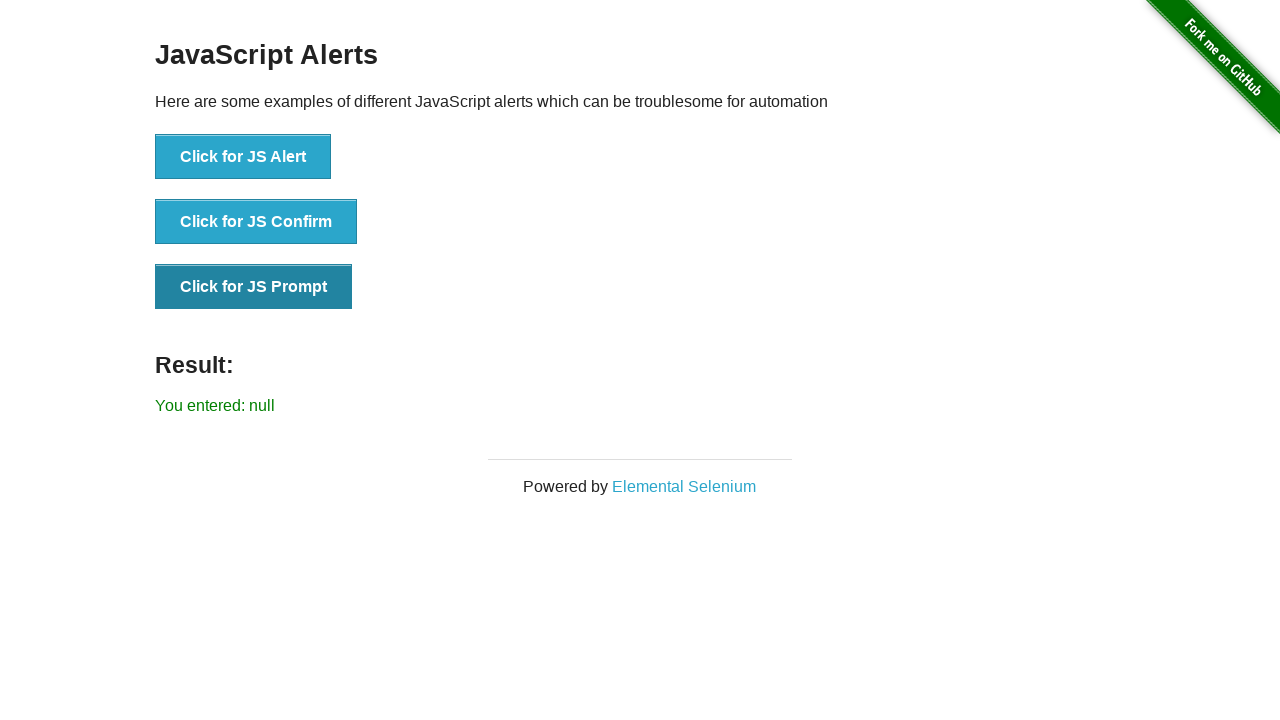